Tests double-click functionality on a button element at DemoQA buttons page and verifies the double-click action works correctly.

Starting URL: https://demoqa.com/buttons

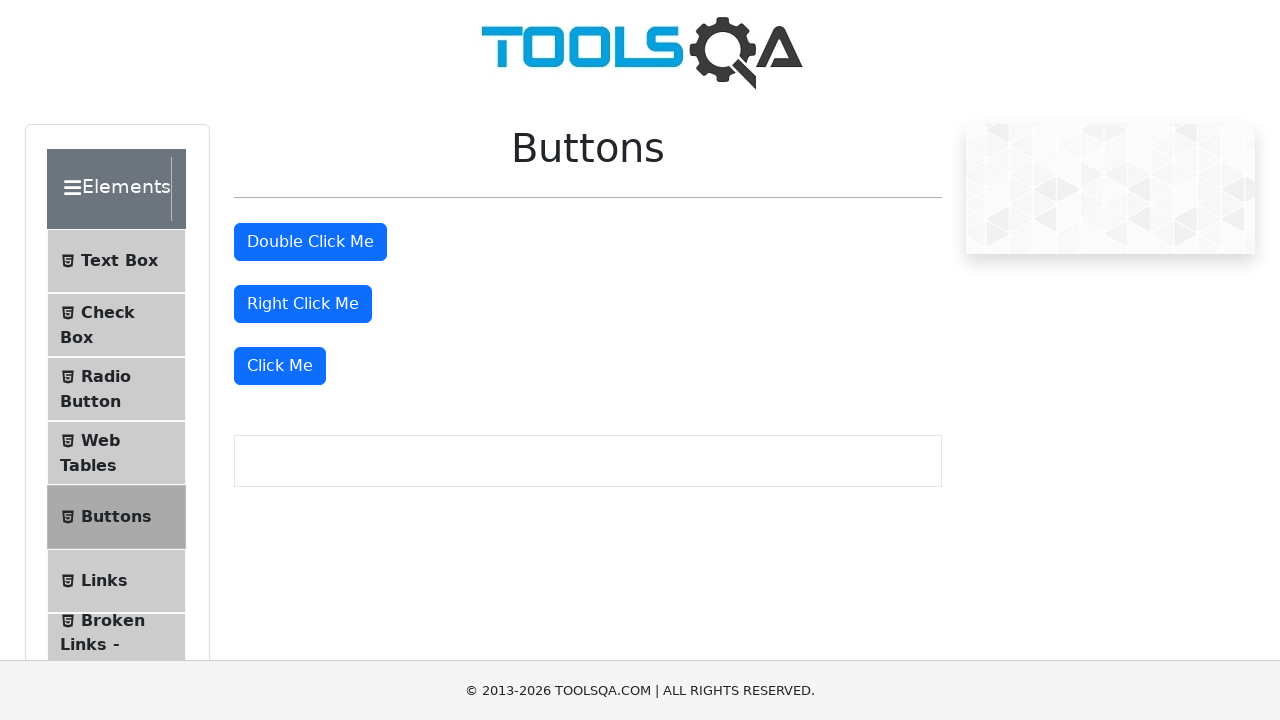

Double-click button became visible on DemoQA buttons page
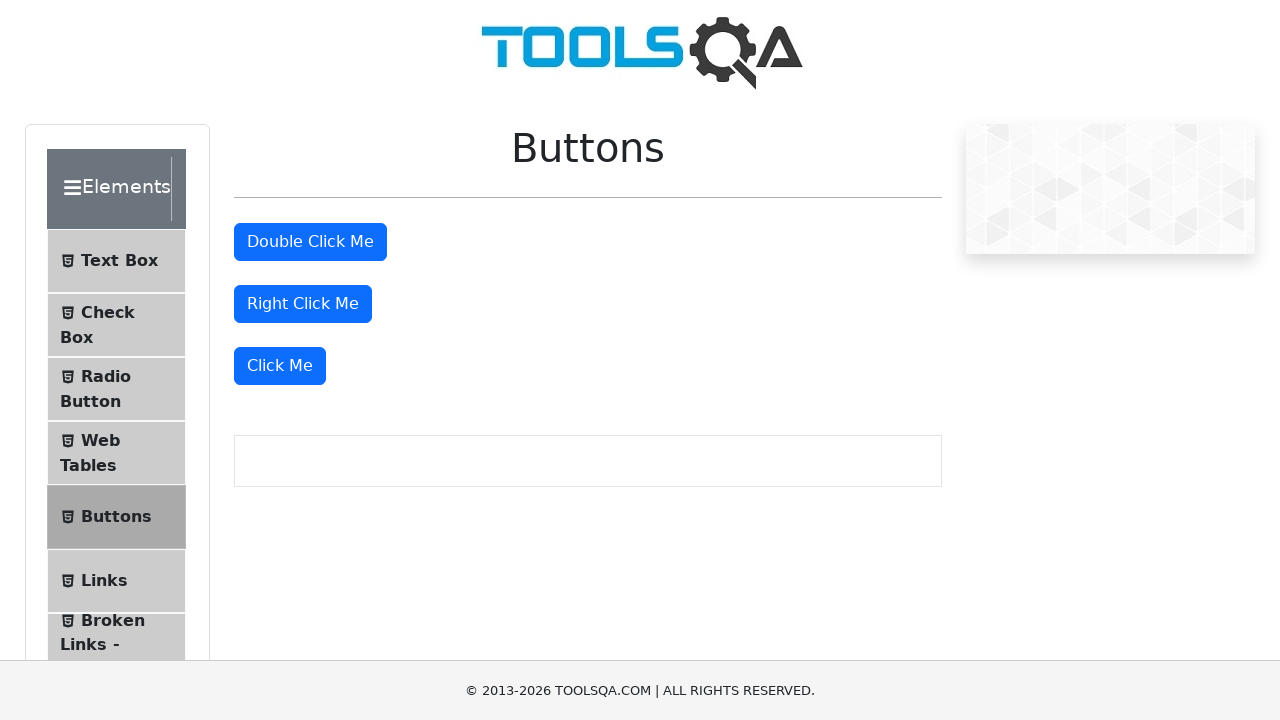

Performed double-click action on the button element at (310, 242) on xpath=//button[contains(@id,'doubleClickBtn')]
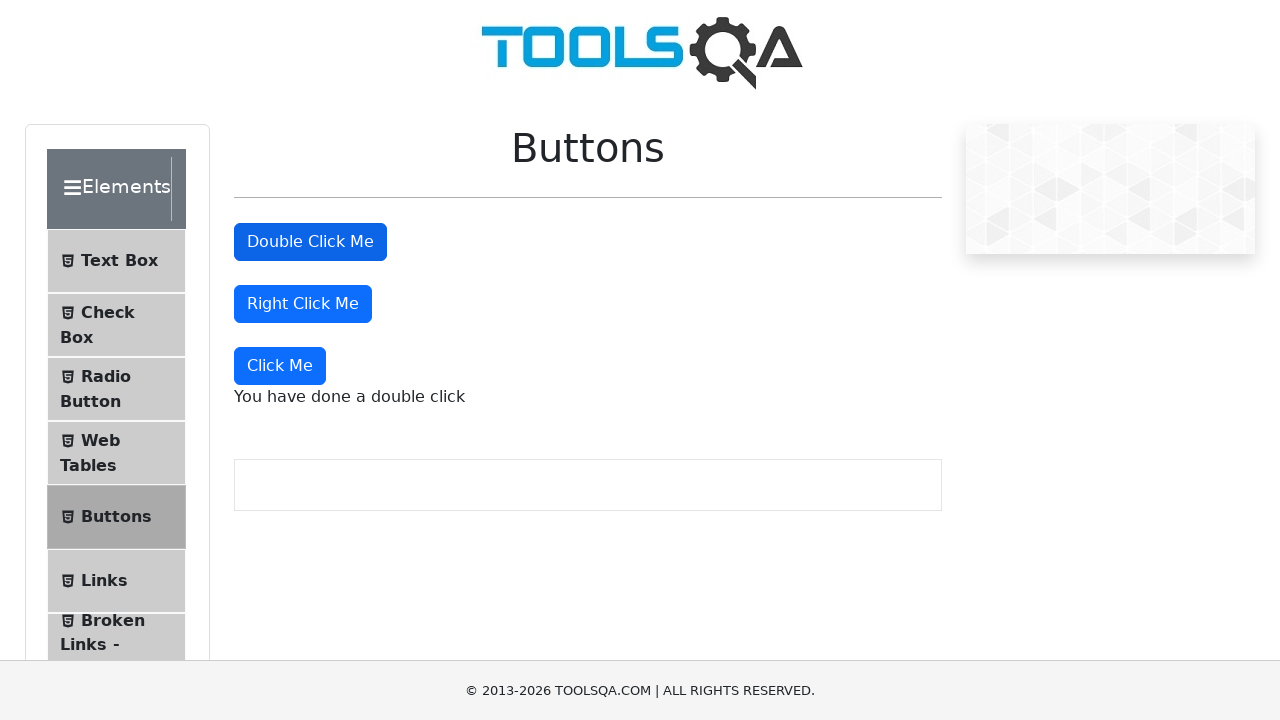

Double-click confirmation message appeared, verifying double-click functionality works correctly
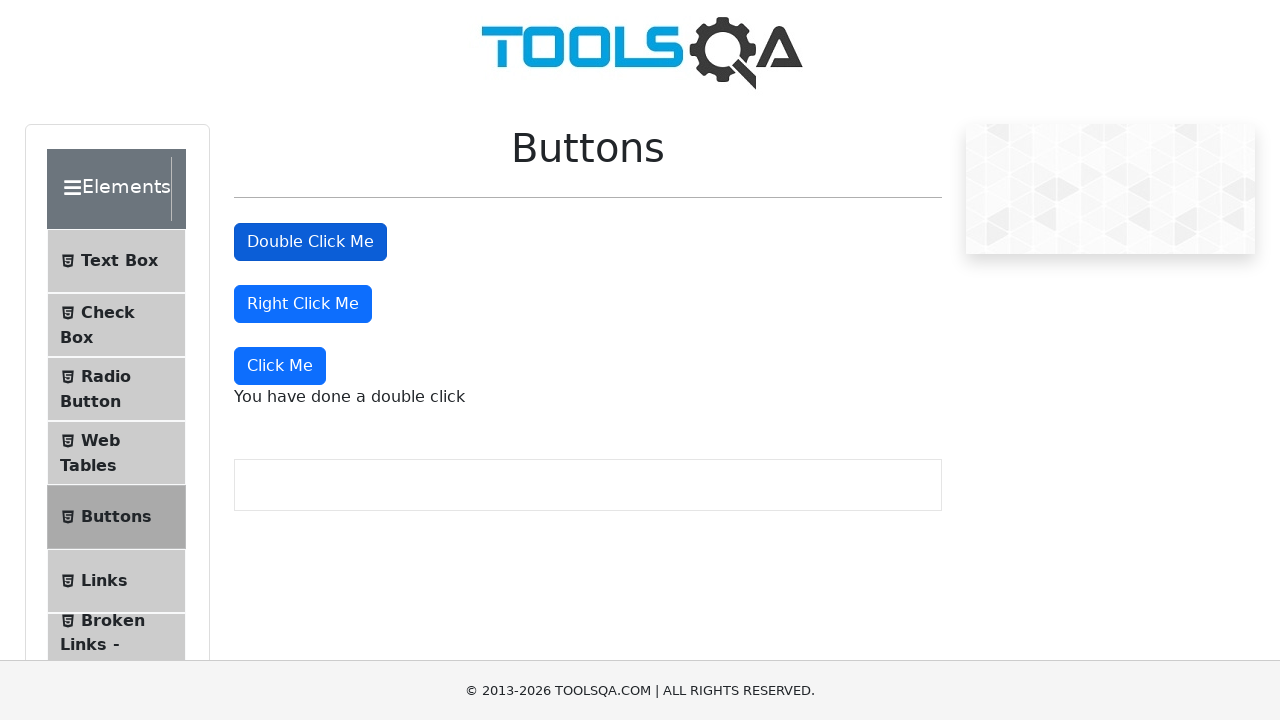

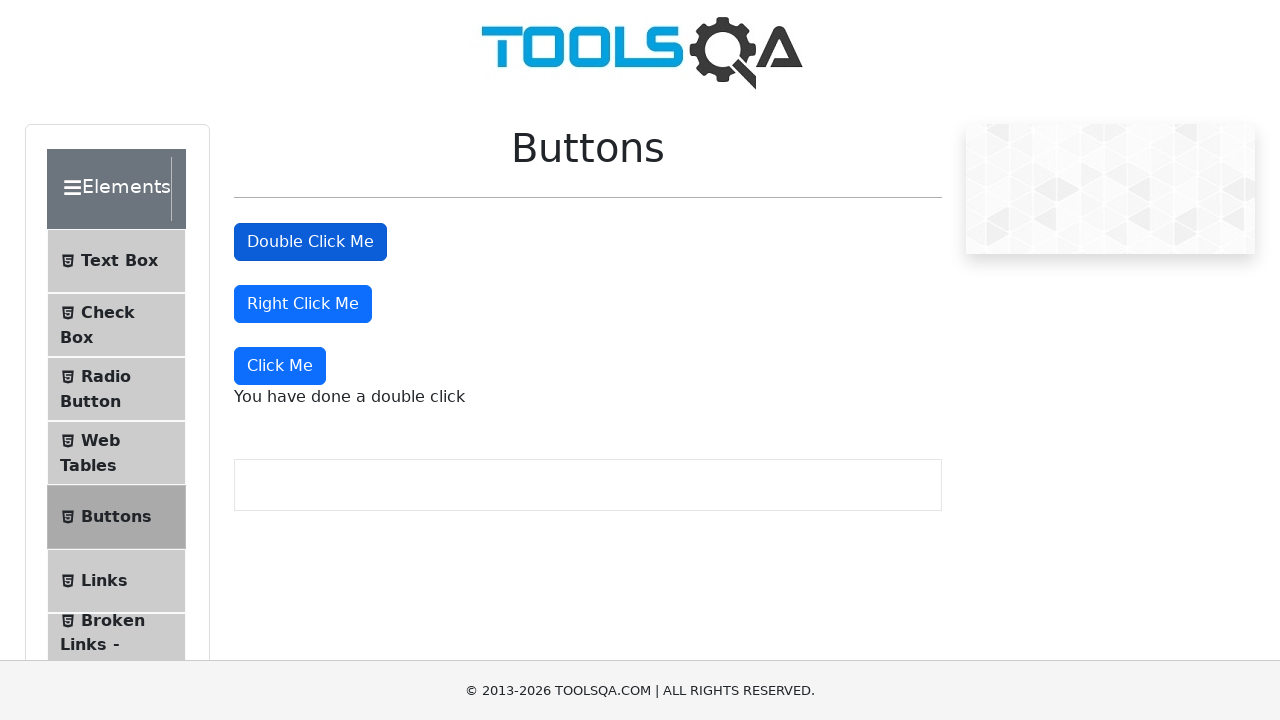